Tests accordion functionality by clicking on the second accordion item to expand it

Starting URL: https://magstrong07.github.io/admiral-react-test/#/accordion

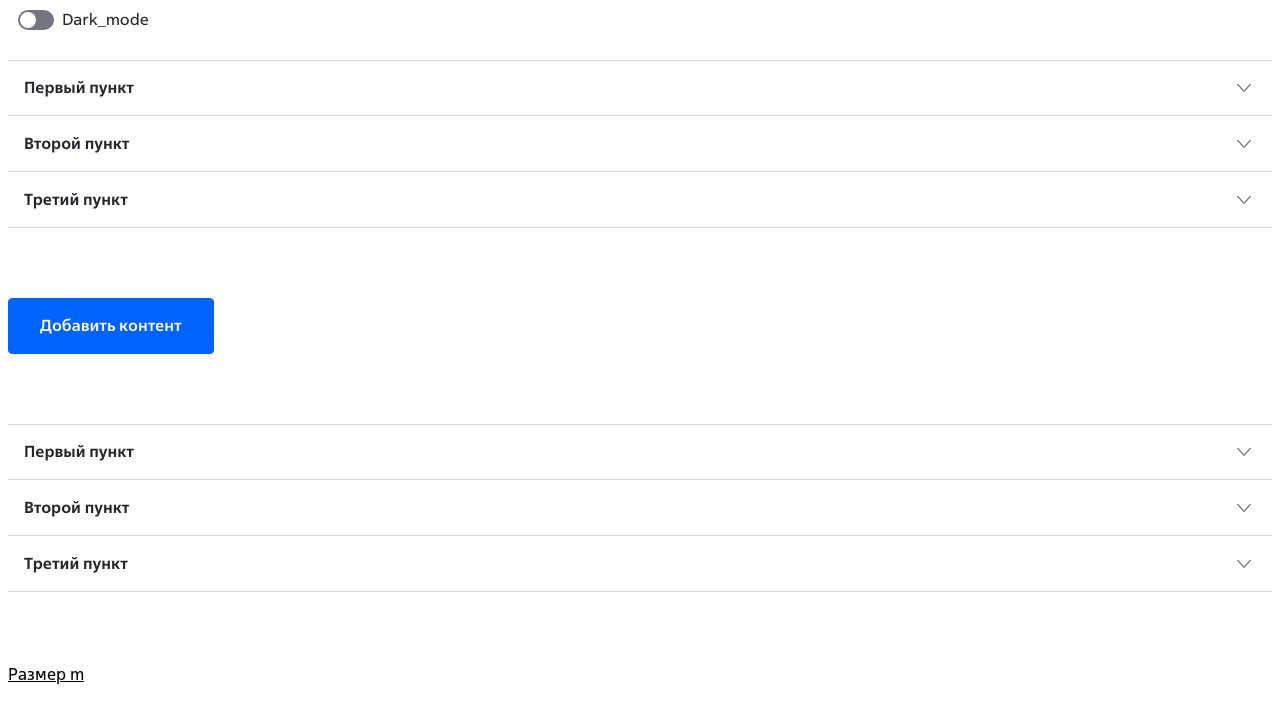

Clicked on the second accordion item 'Второй пункт' at (640, 144) on button[role="button"]:has-text("Второй пункт")
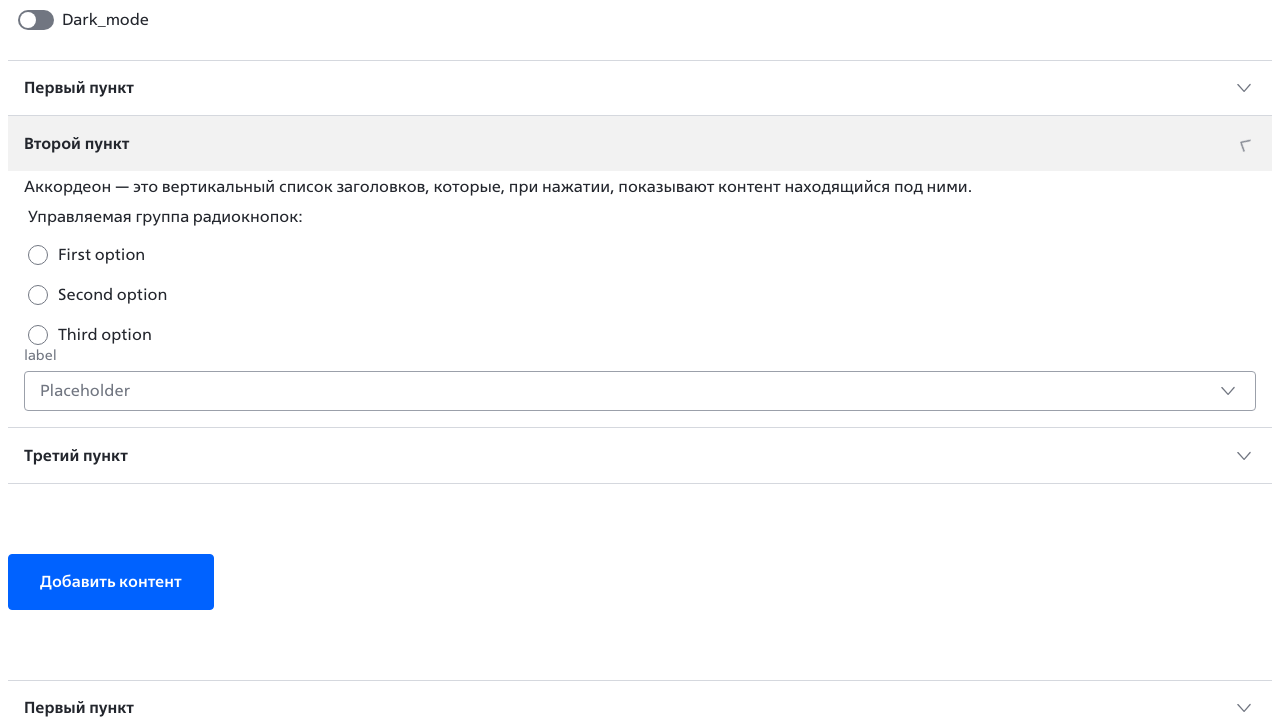

Waited for accordion animation to complete
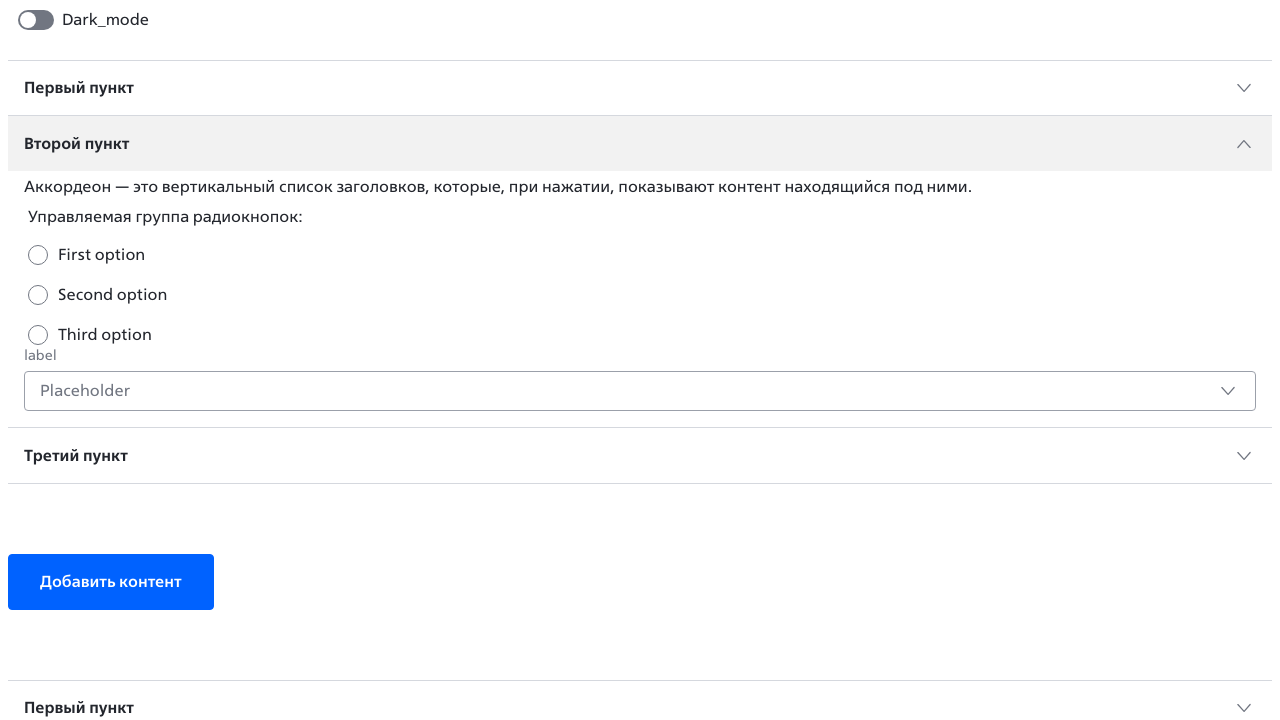

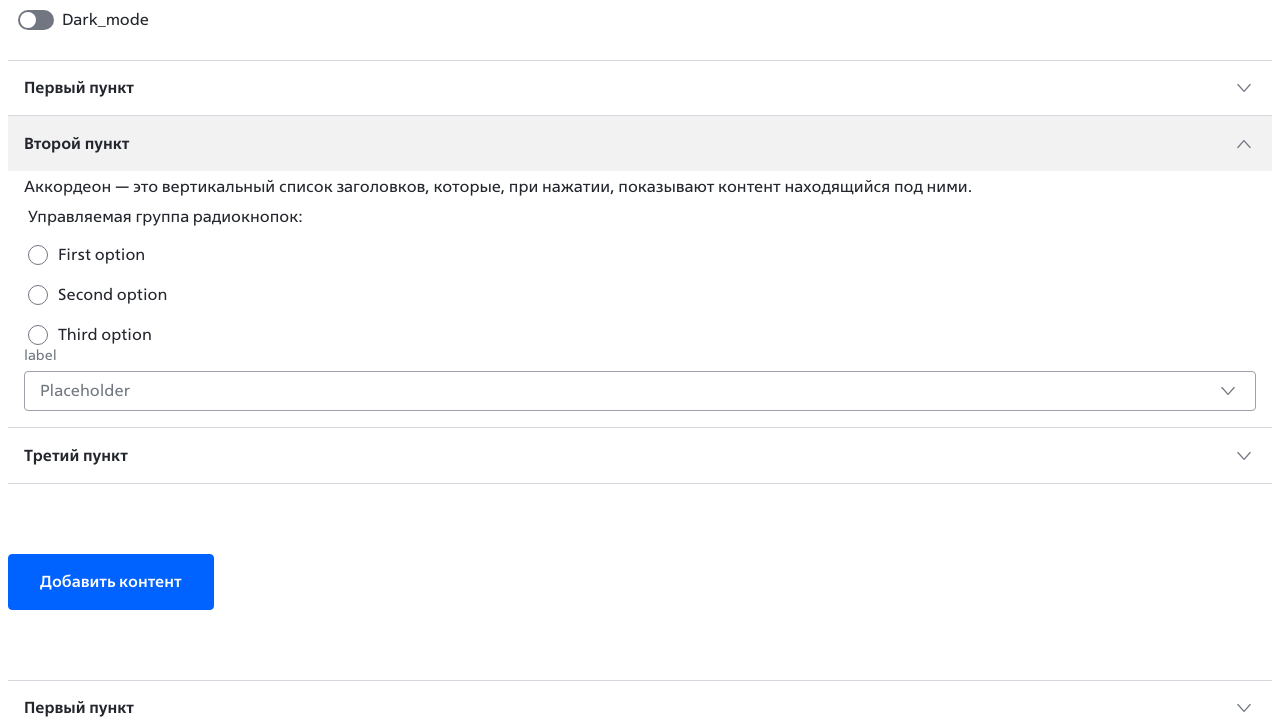